Tests mouse hover functionality by moving the mouse over an element

Starting URL: https://dgotlieb.github.io/Actions

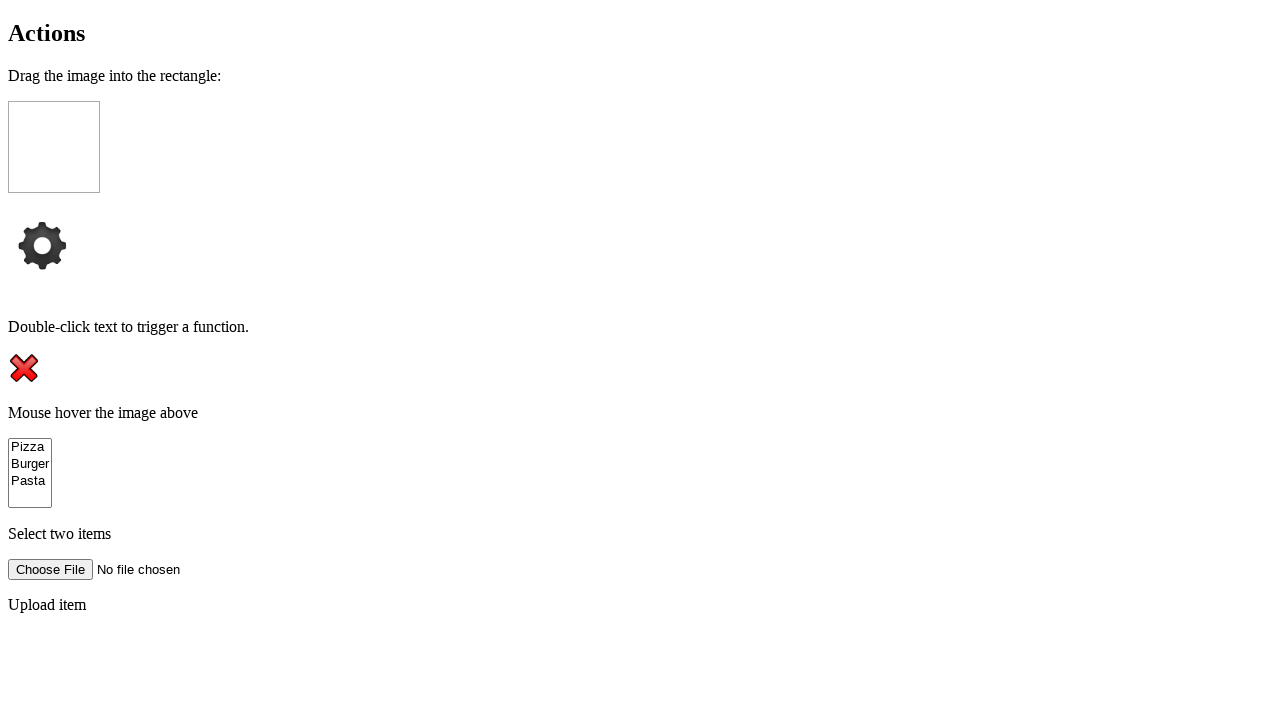

Hovered mouse over the close element at (24, 368) on #close
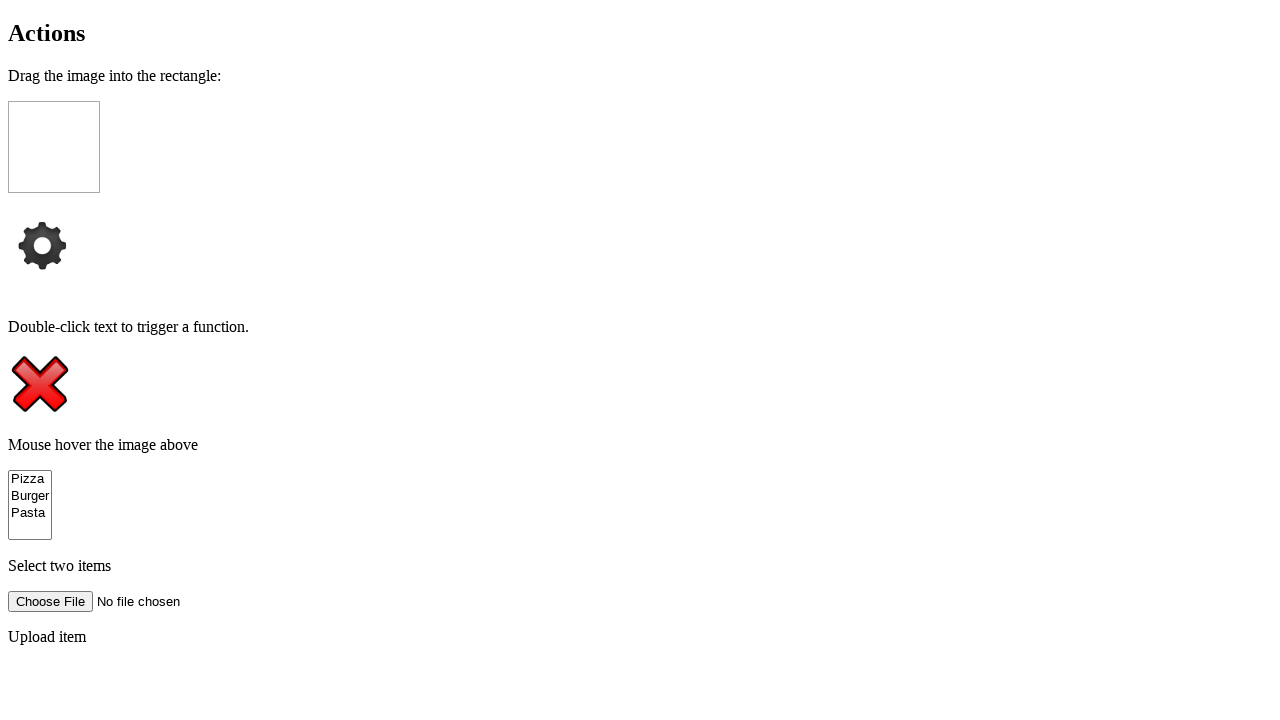

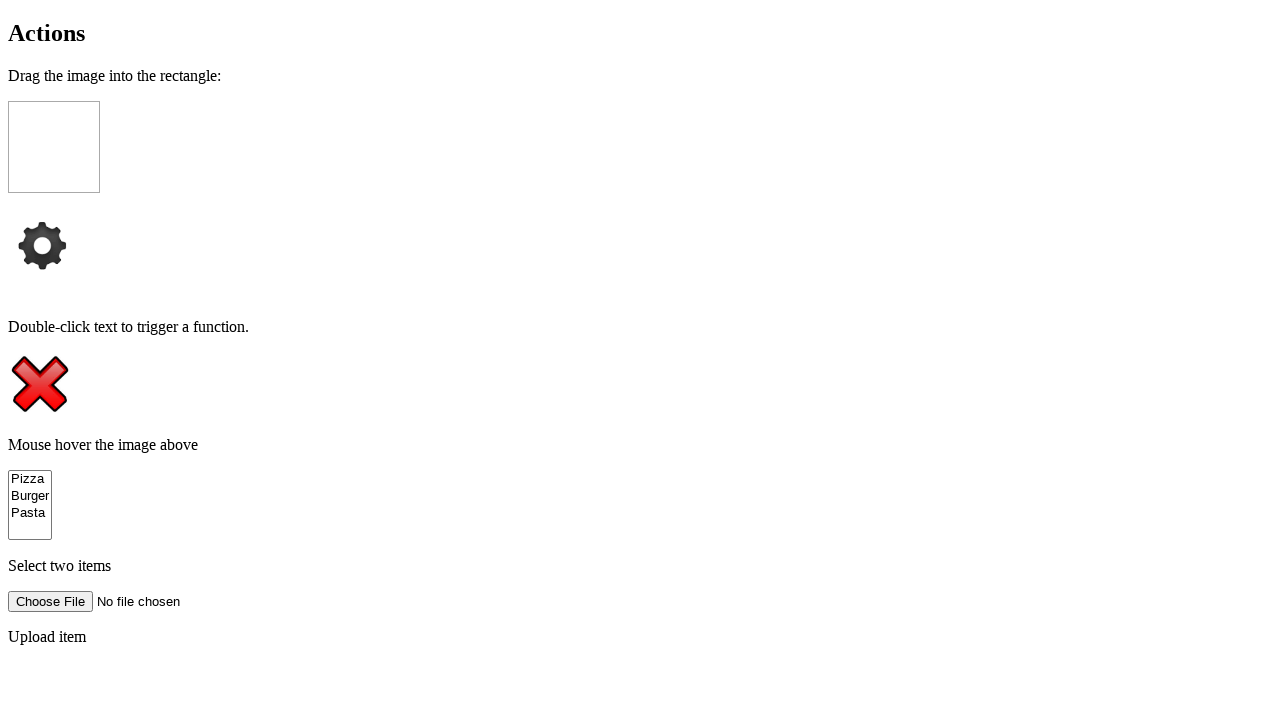